Tests page scrolling functionality by scrolling to the bottom of the page and then back to the top on GeeksforGeeks website

Starting URL: https://www.geeksforgeeks.org/

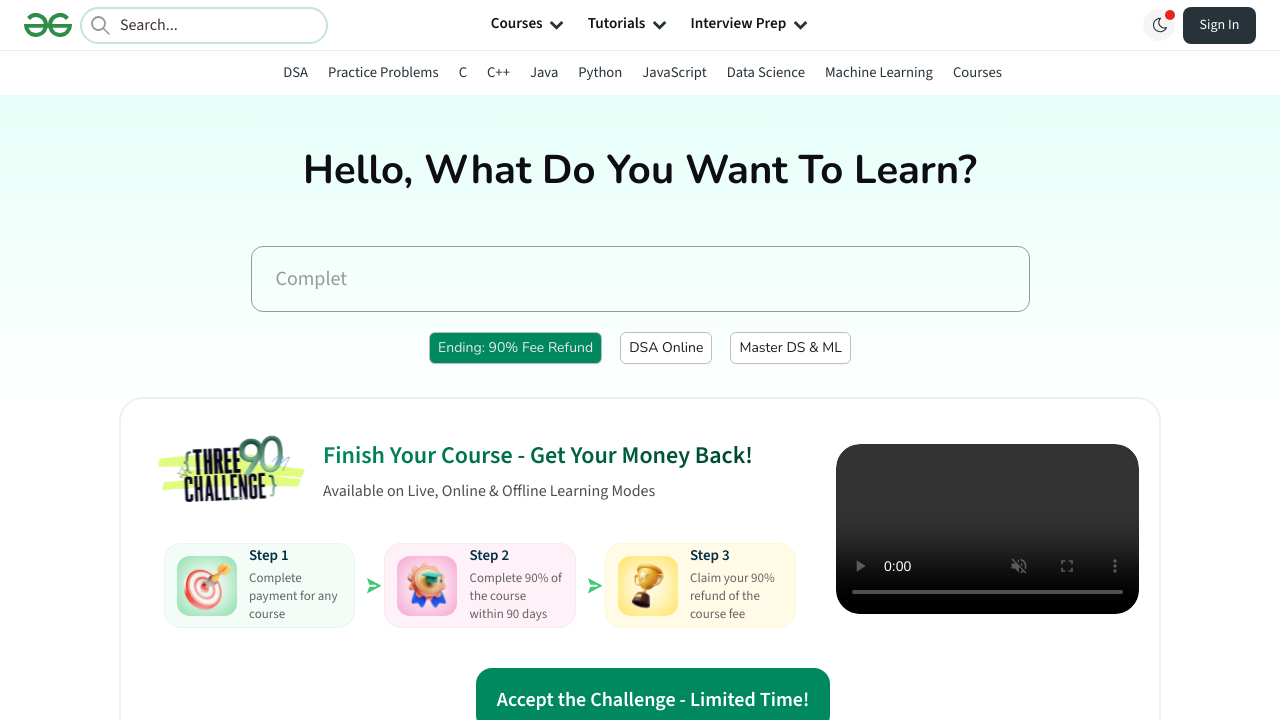

Scrolled to bottom of GeeksforGeeks page
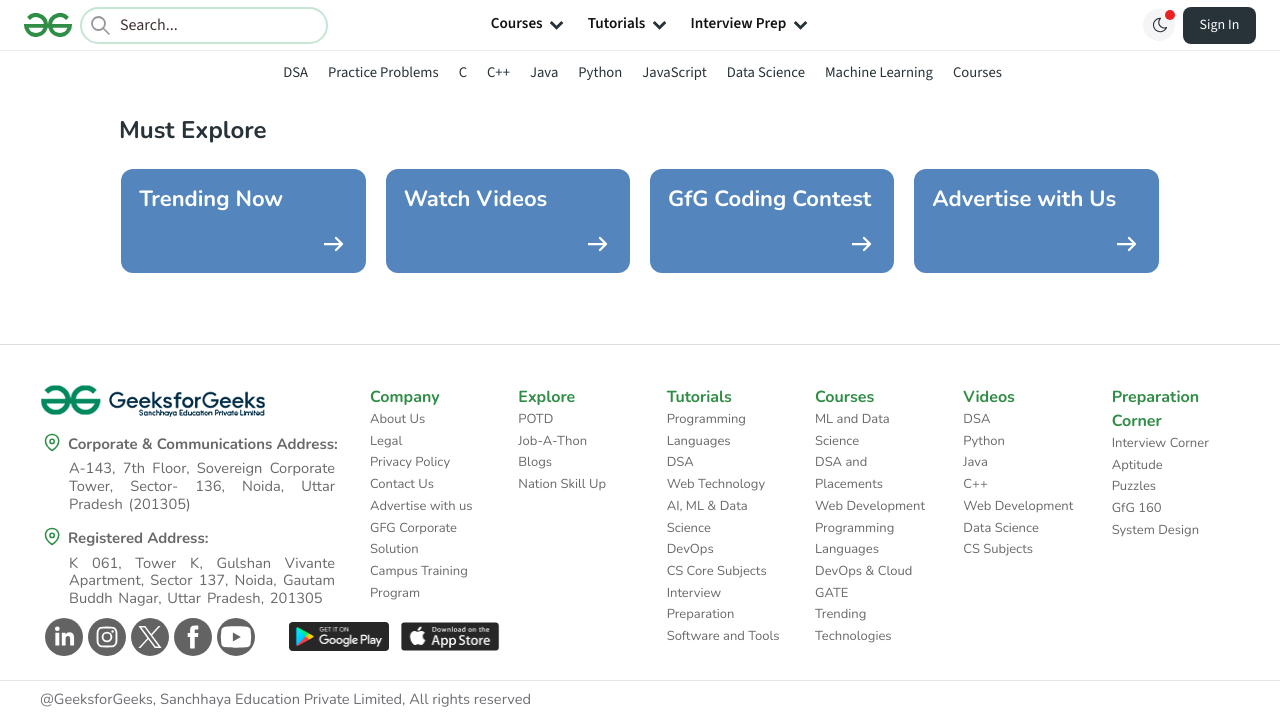

Waited 1 second for scroll animation to complete
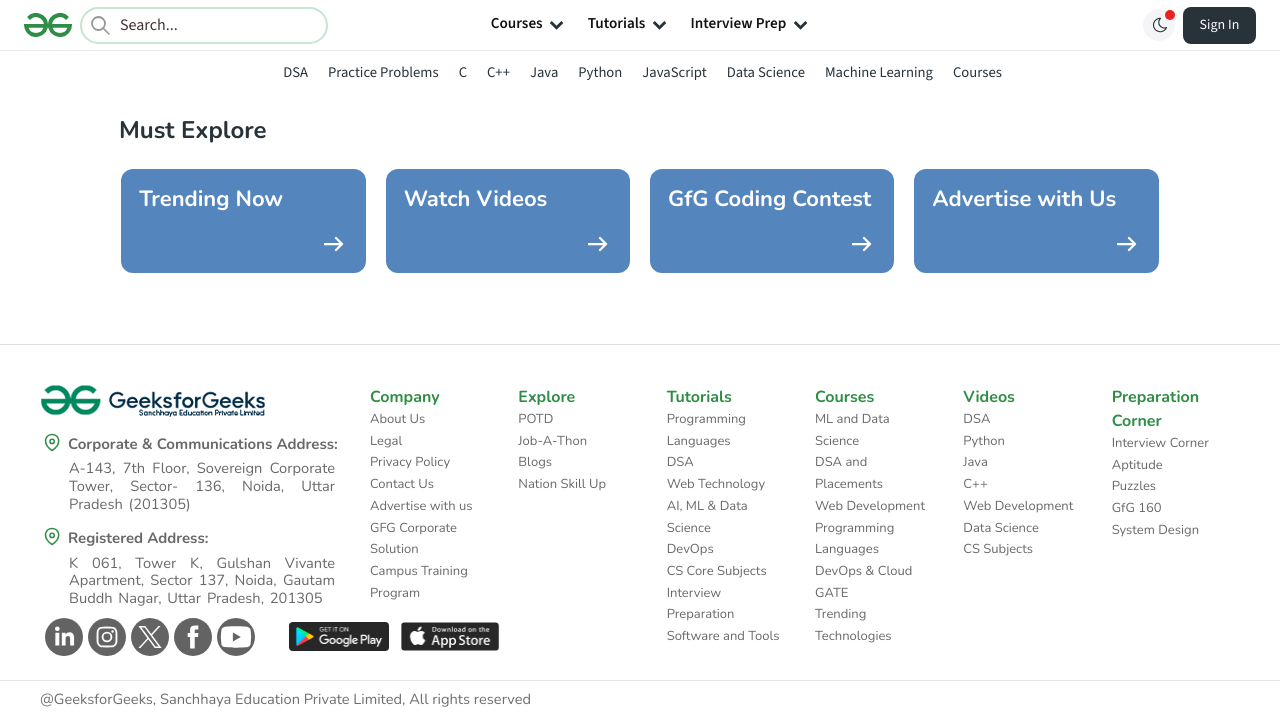

Scrolled back to top of GeeksforGeeks page
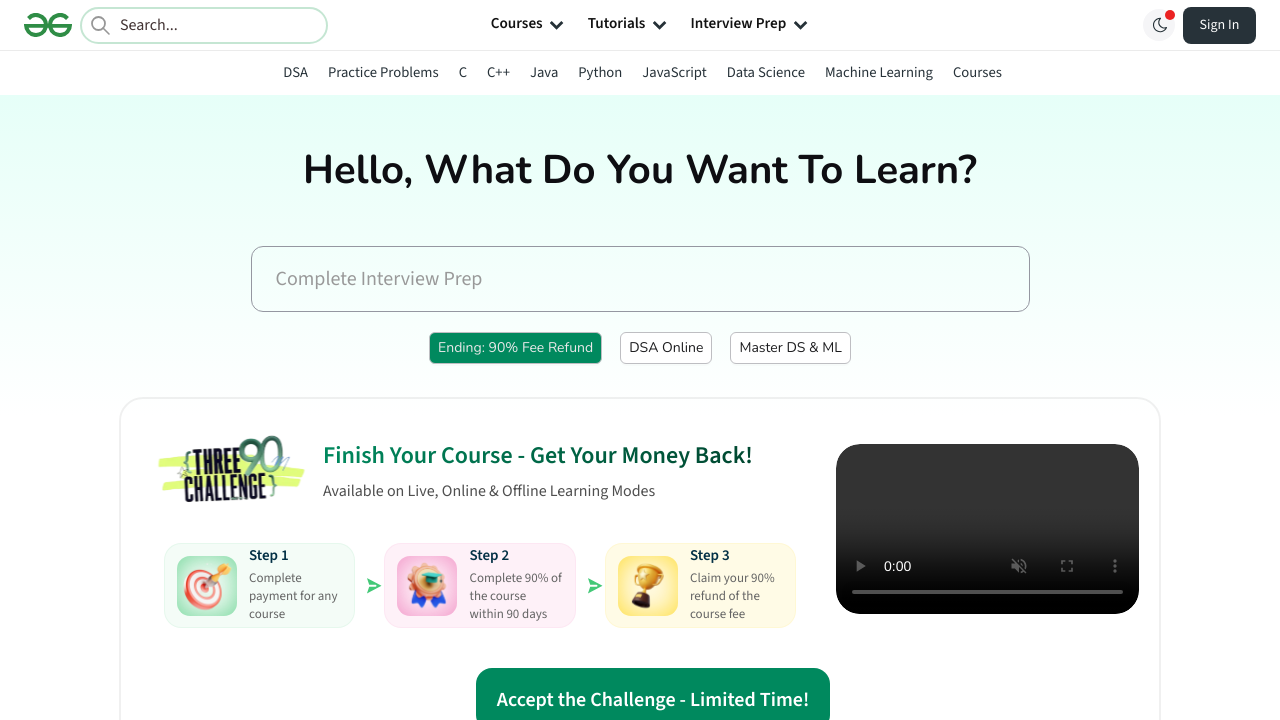

Waited 1 second for scroll animation to complete
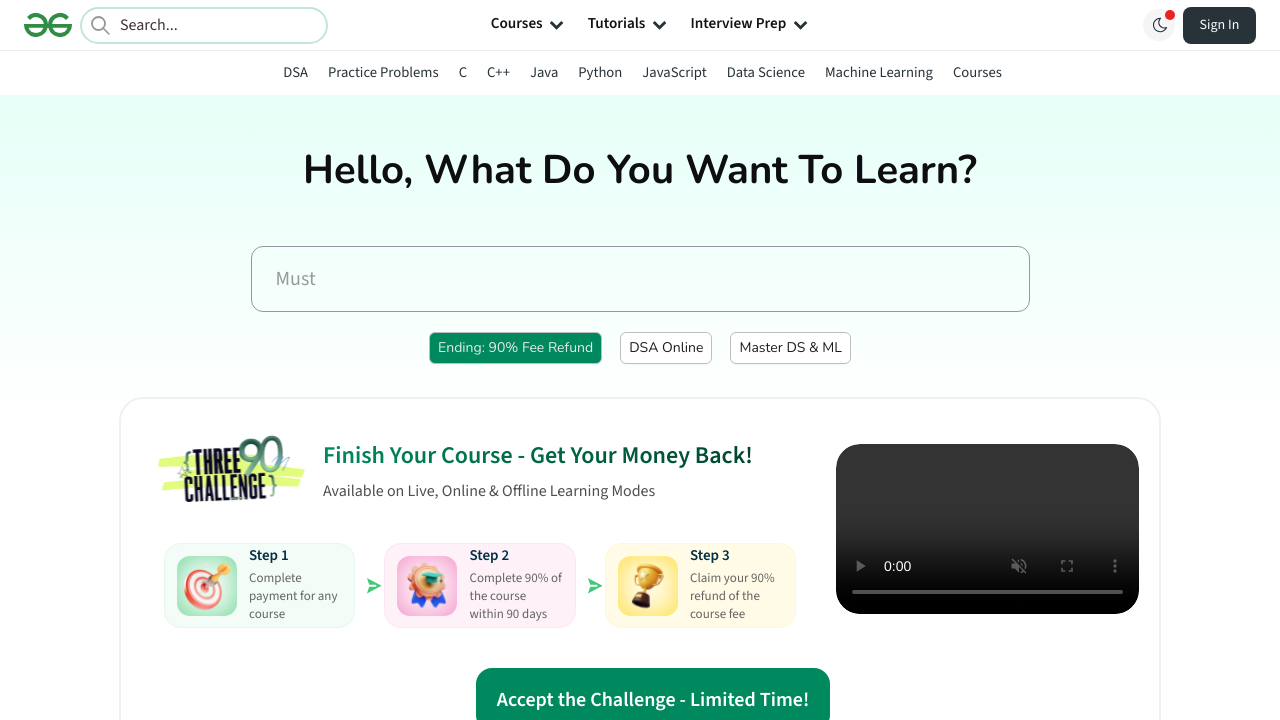

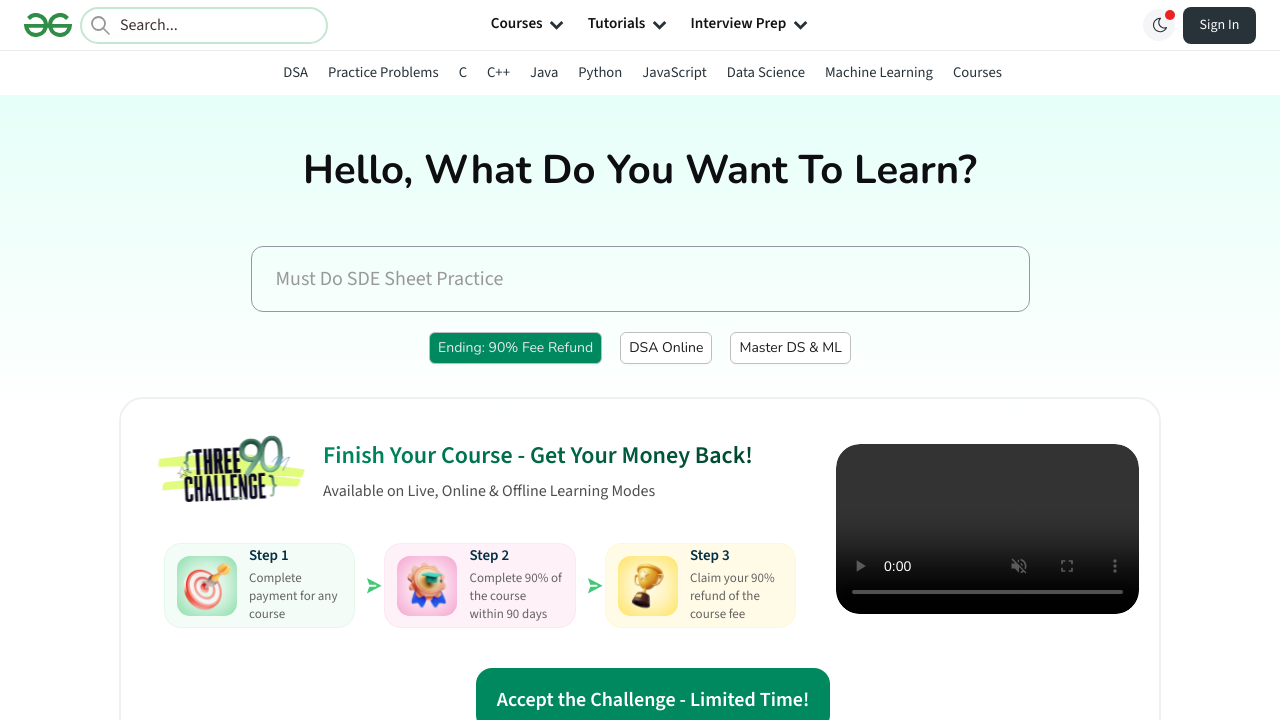